Opens the PHP Travels demo page and maximizes the browser window to verify the page loads correctly.

Starting URL: https://phptravels.com/demo/

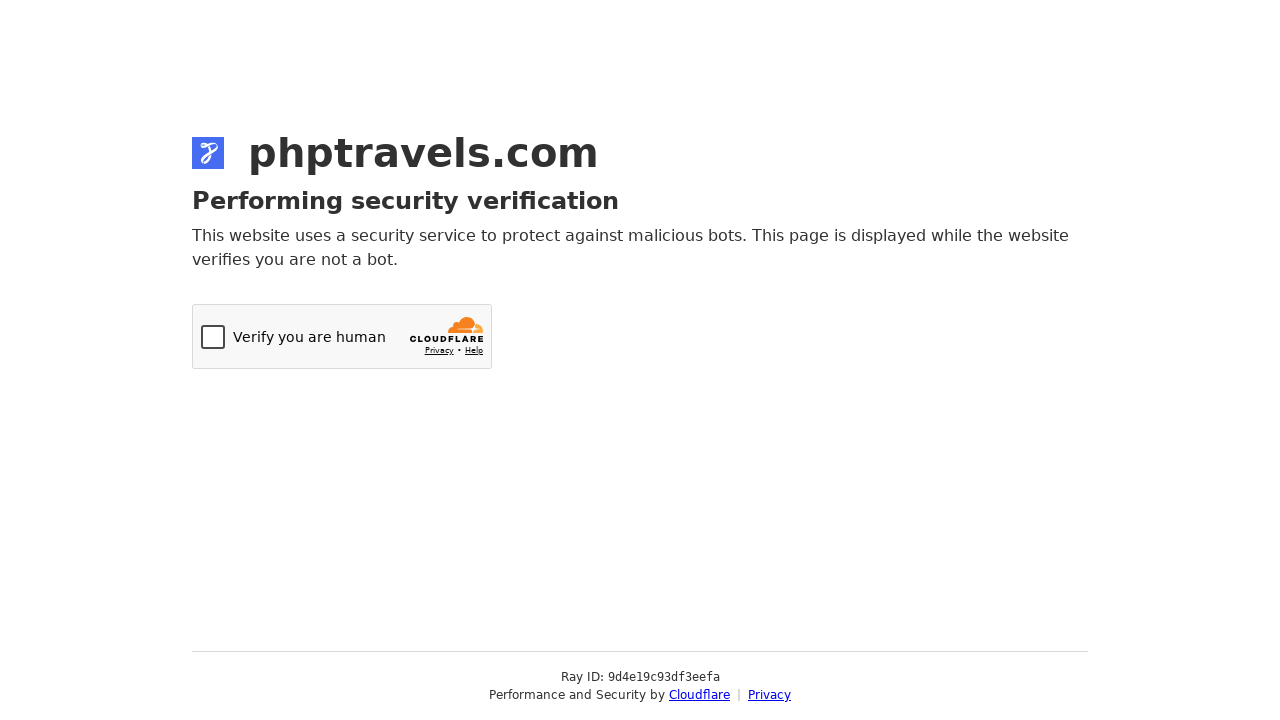

Waited for page to reach domcontentloaded state
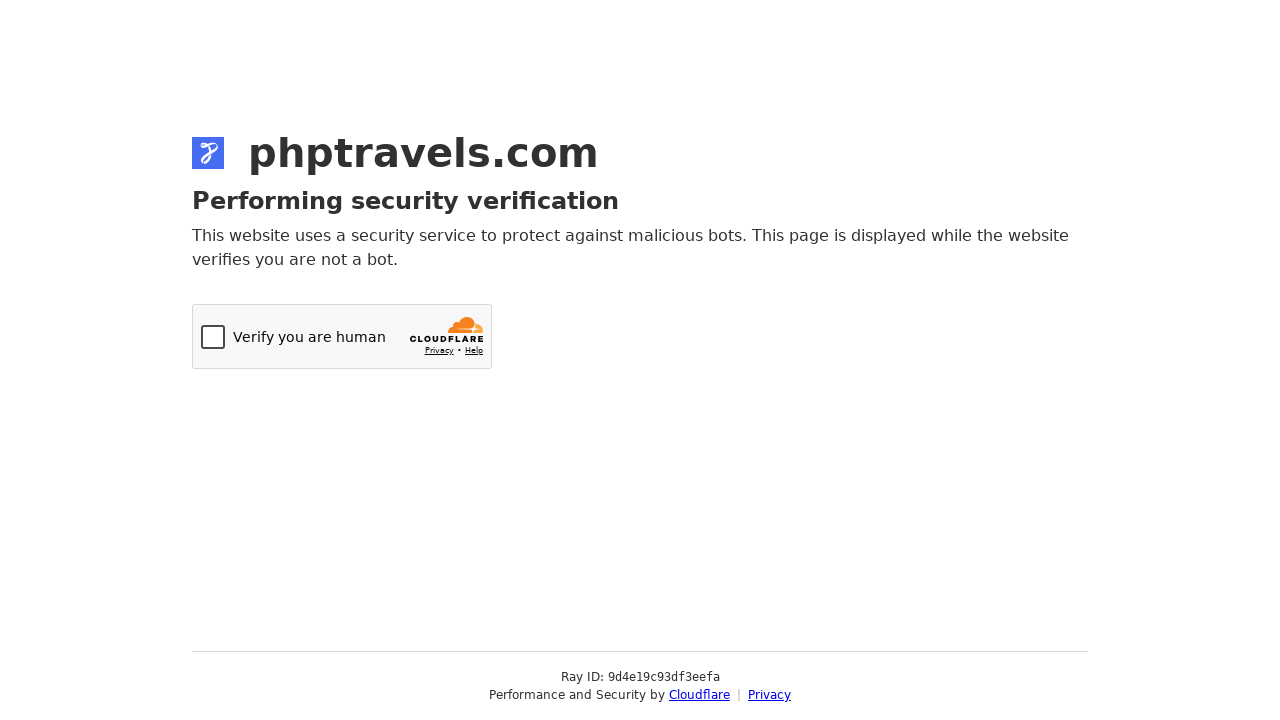

Set viewport size to 1920x1080 to maximize browser window
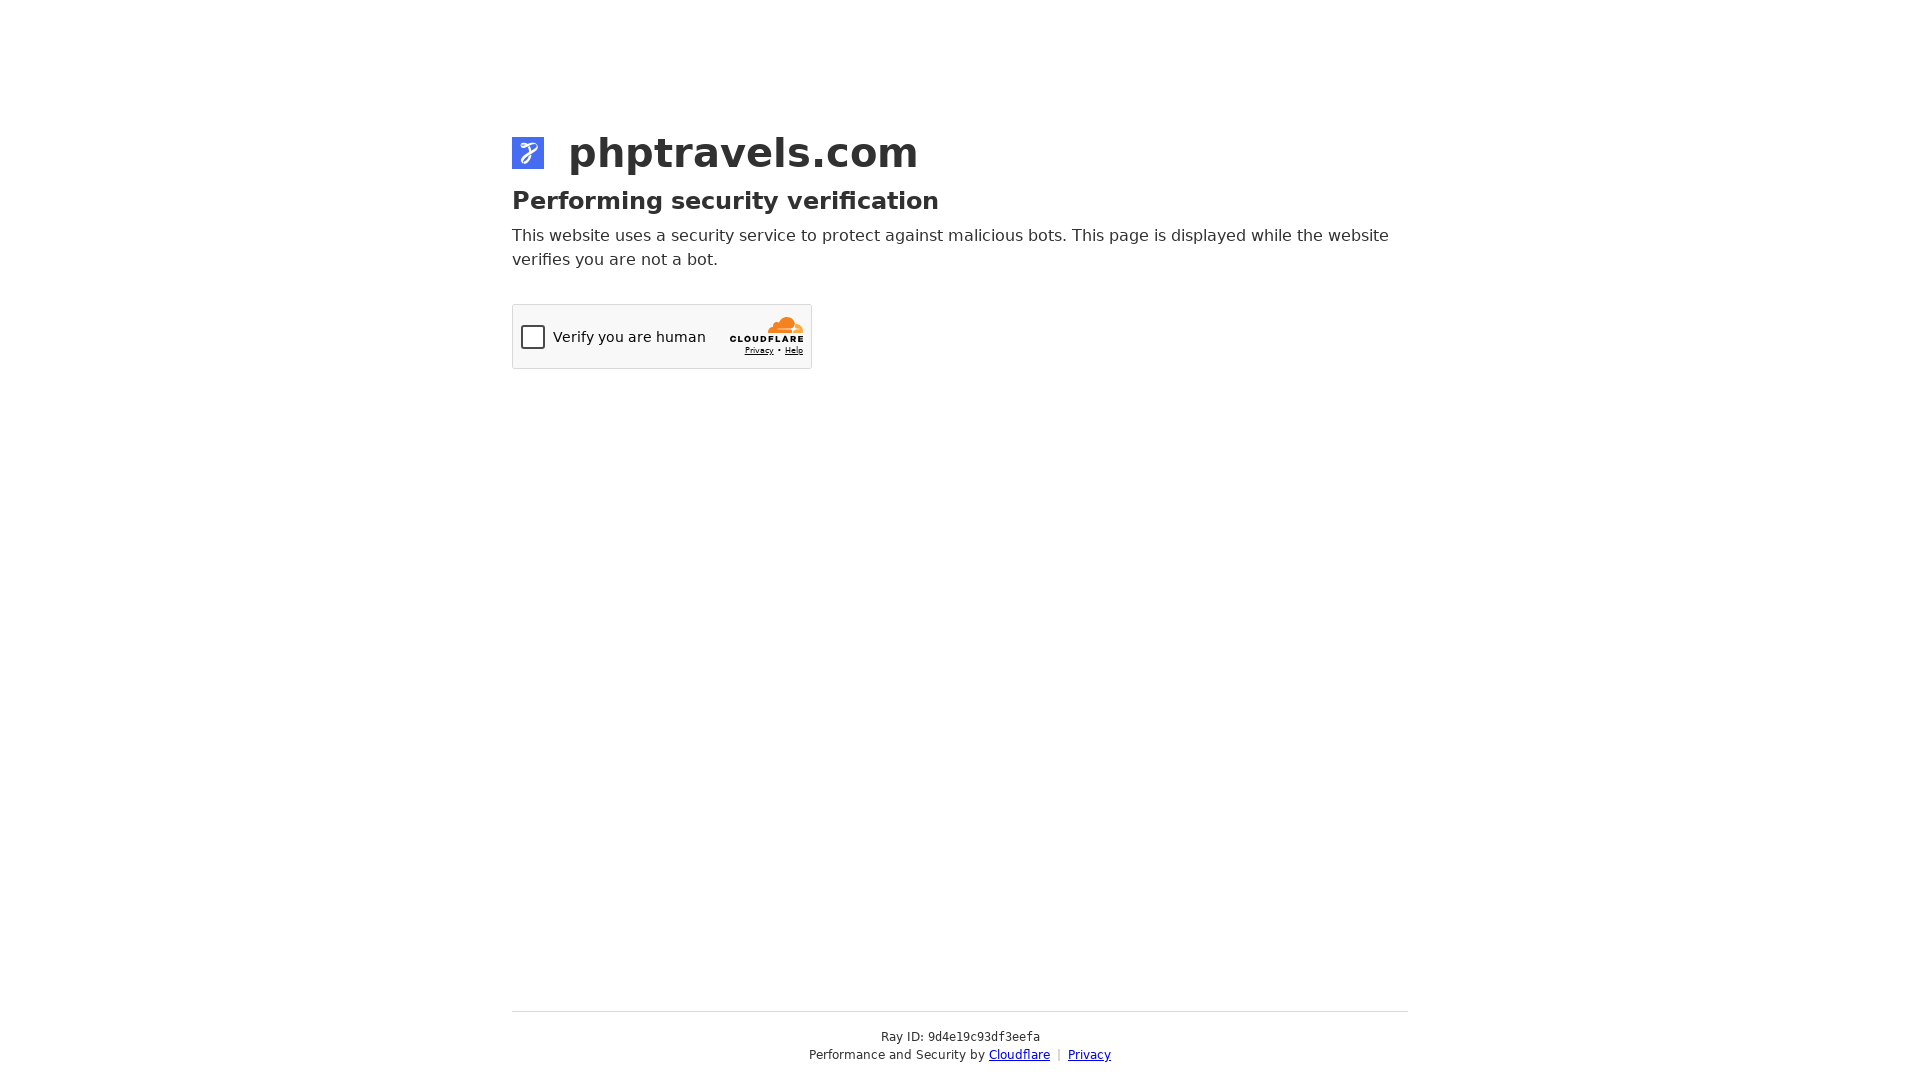

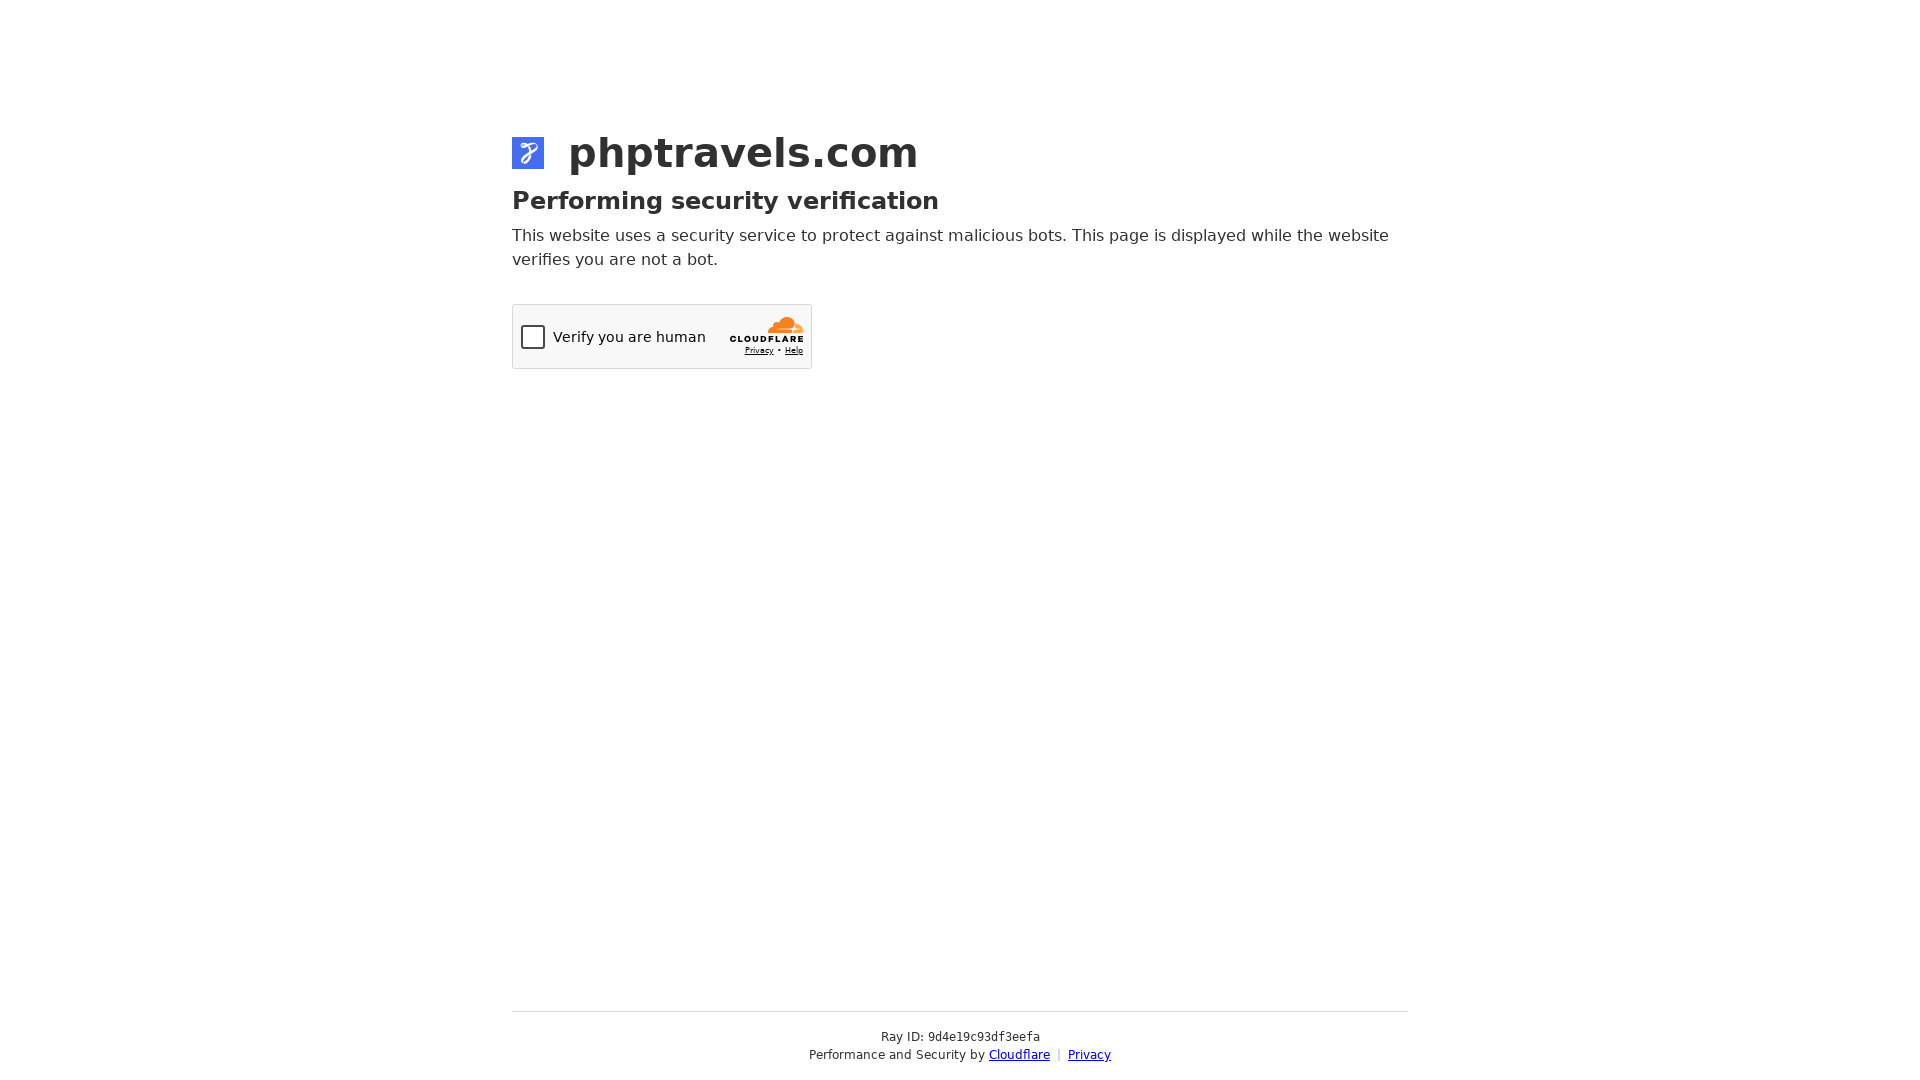